Navigates to the Brazilian lottery (Lotofácil) page and waits for it to load

Starting URL: https://loterias.caixa.gov.br/Paginas/Lotofacil.aspx

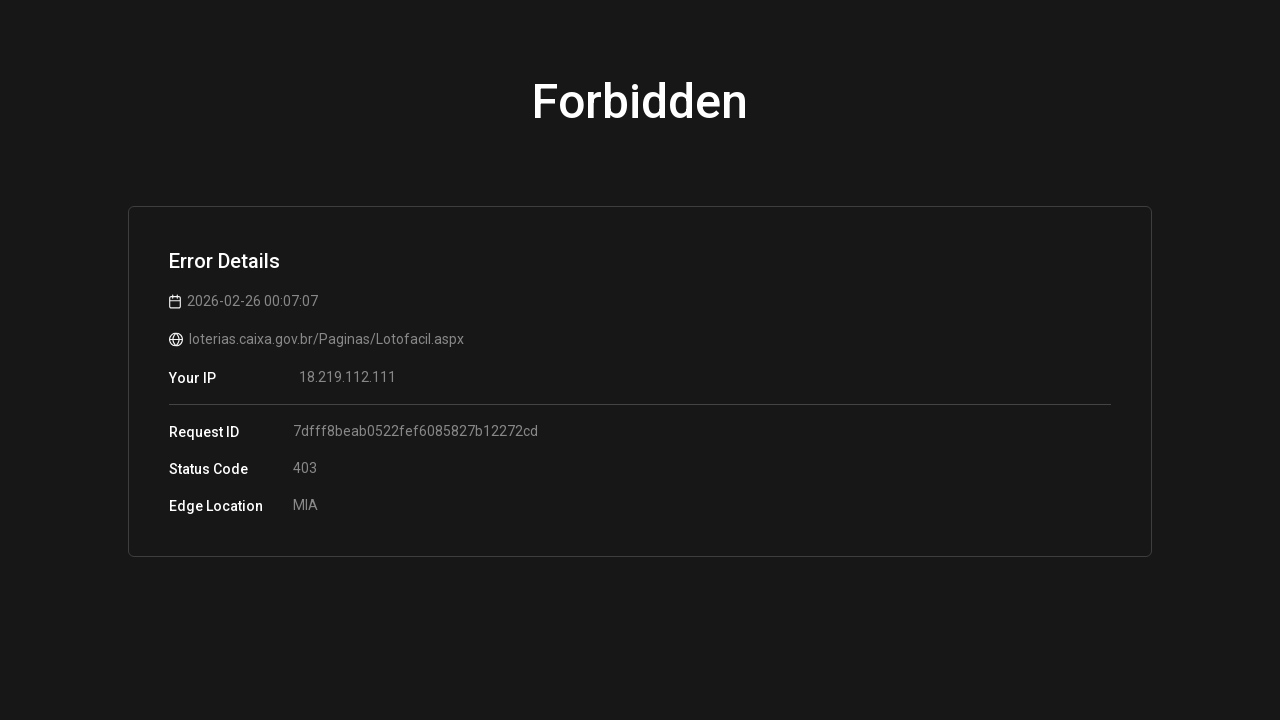

Navigated to Lotofácil lottery page
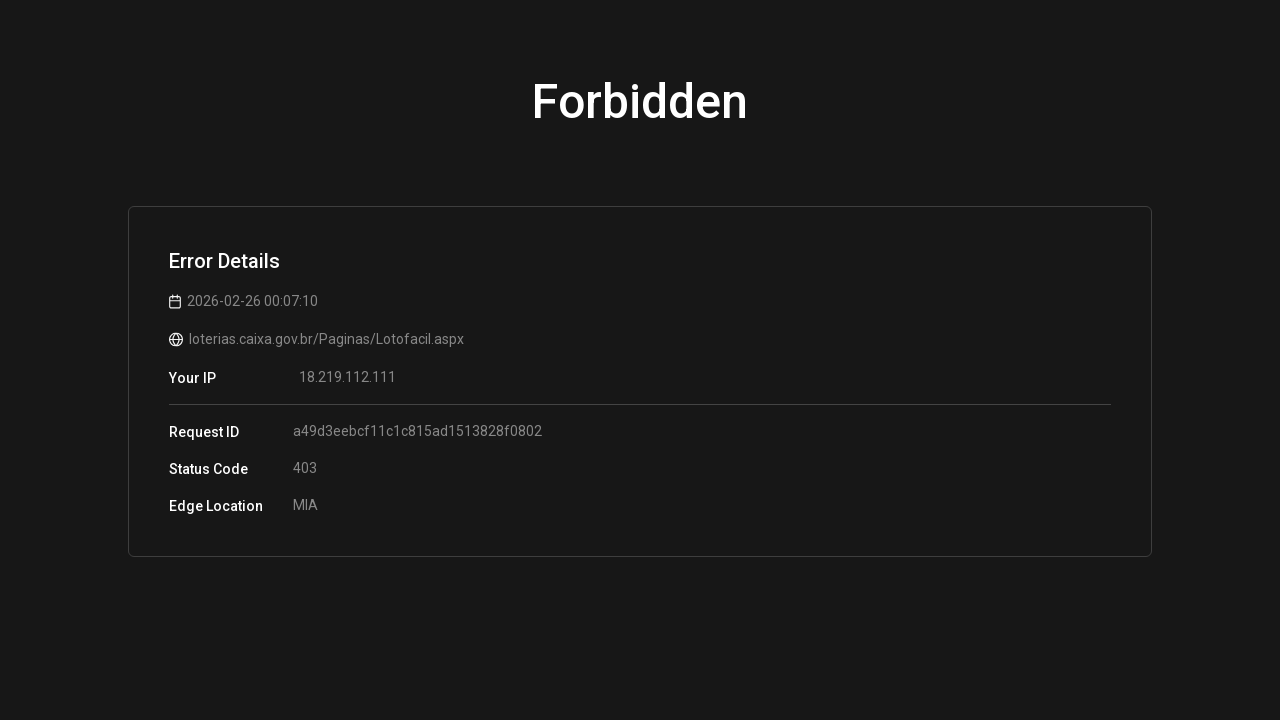

Page fully loaded and network idle
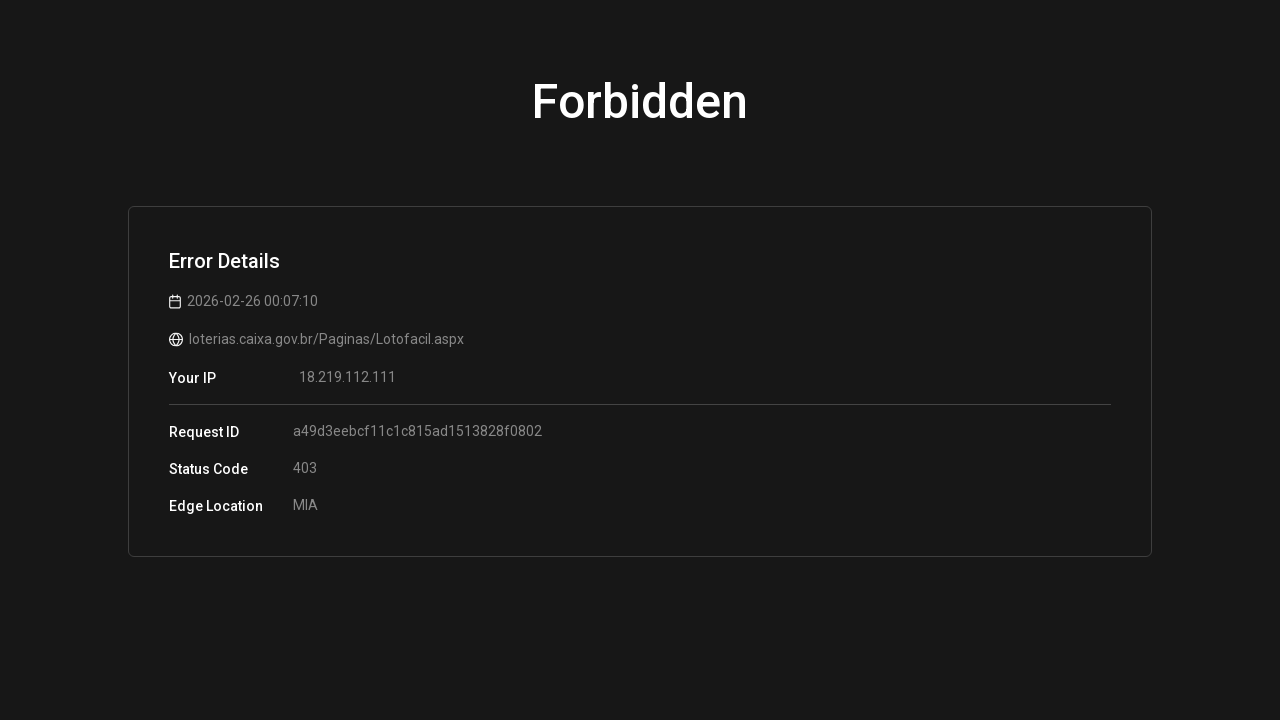

Page body element verified - lottery page is loaded
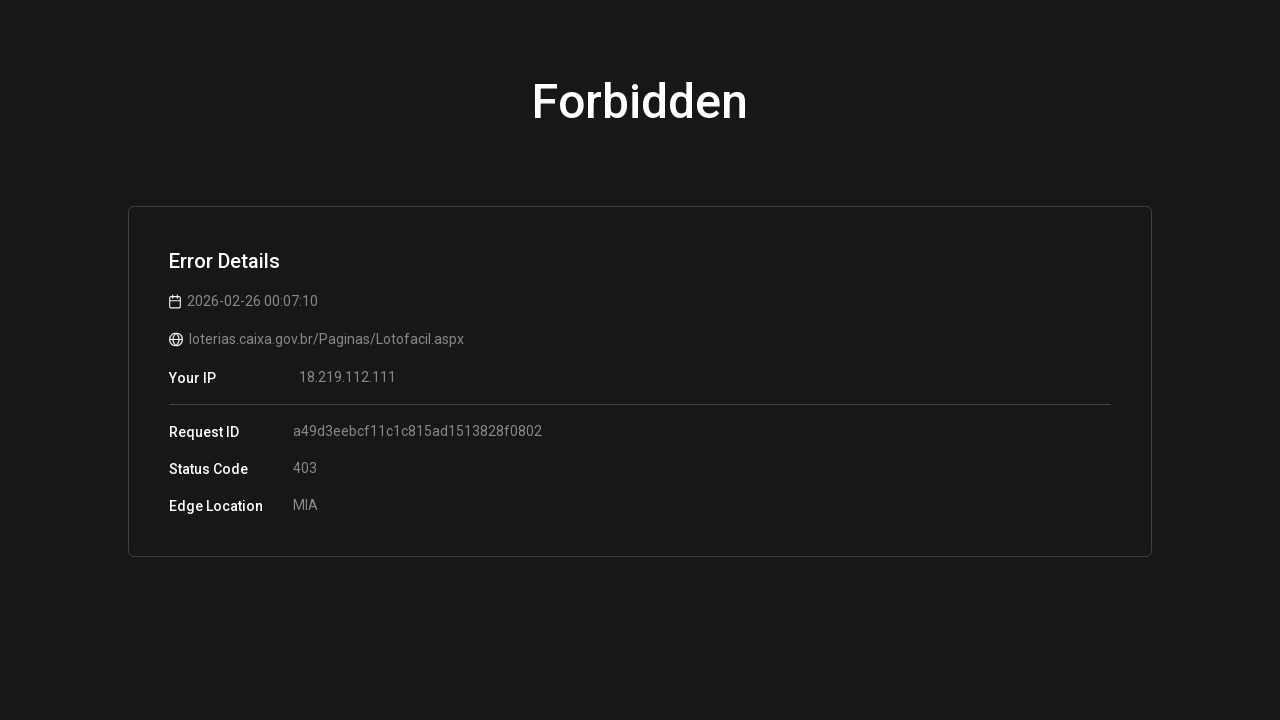

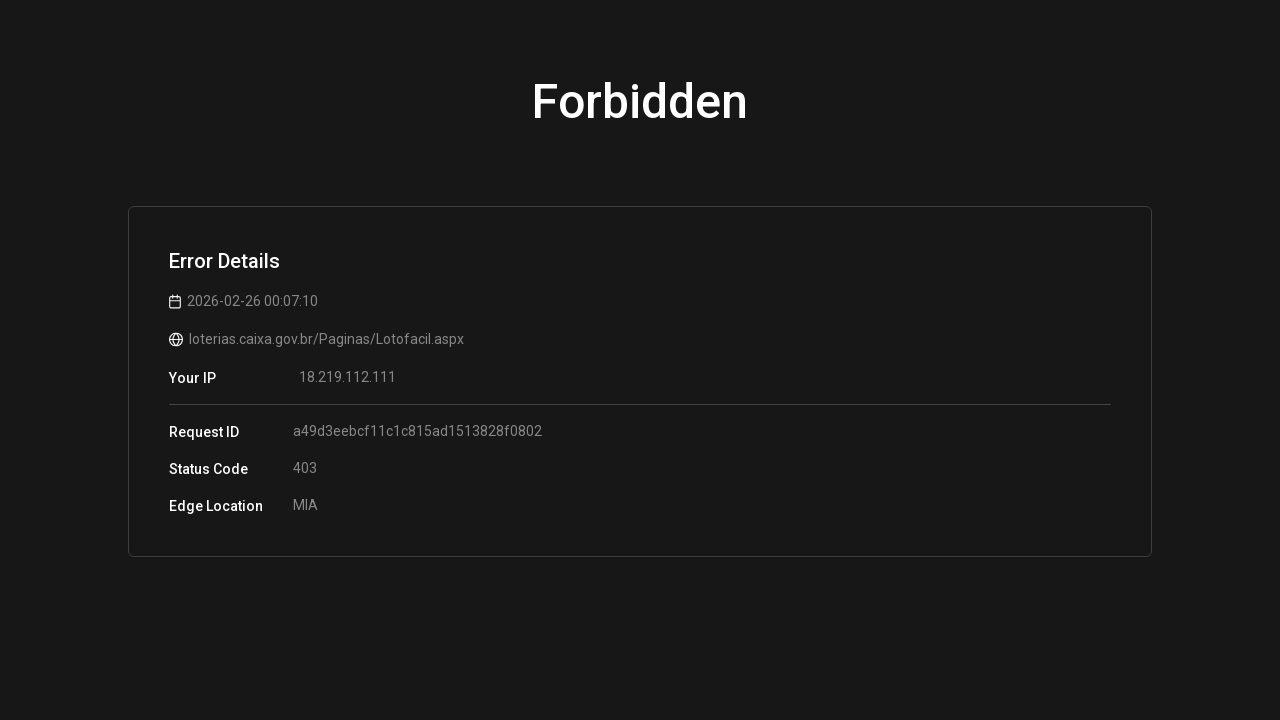